Tests accessing an element within a shadow DOM using the getShadowRoot method

Starting URL: http://watir.com/examples/shadow_dom.html

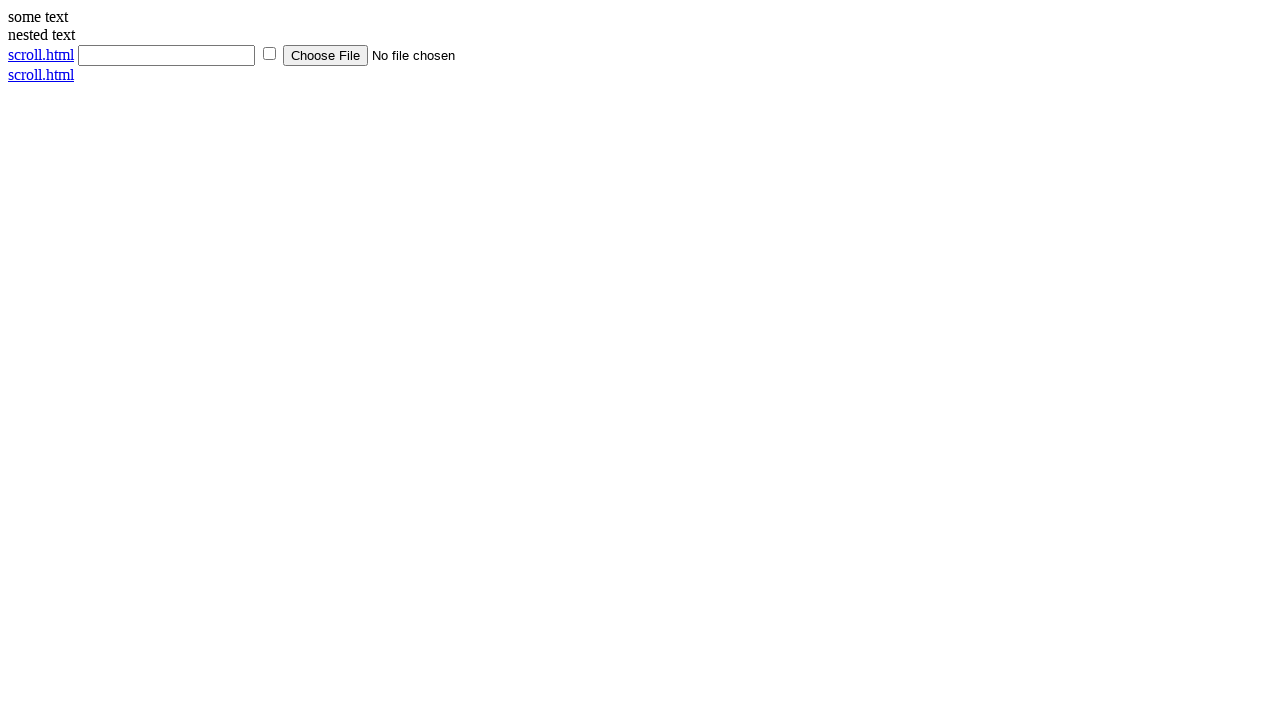

Navigated to shadow DOM example page
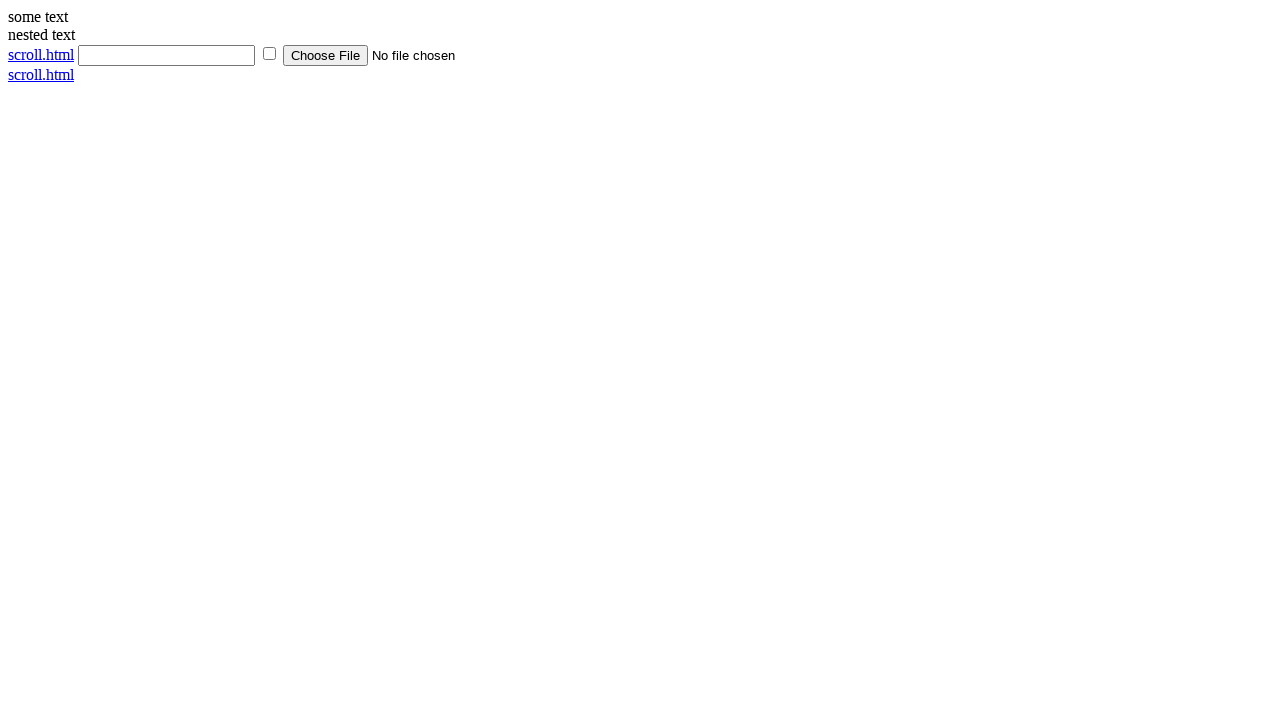

Located shadow host element with id 'shadow_host'
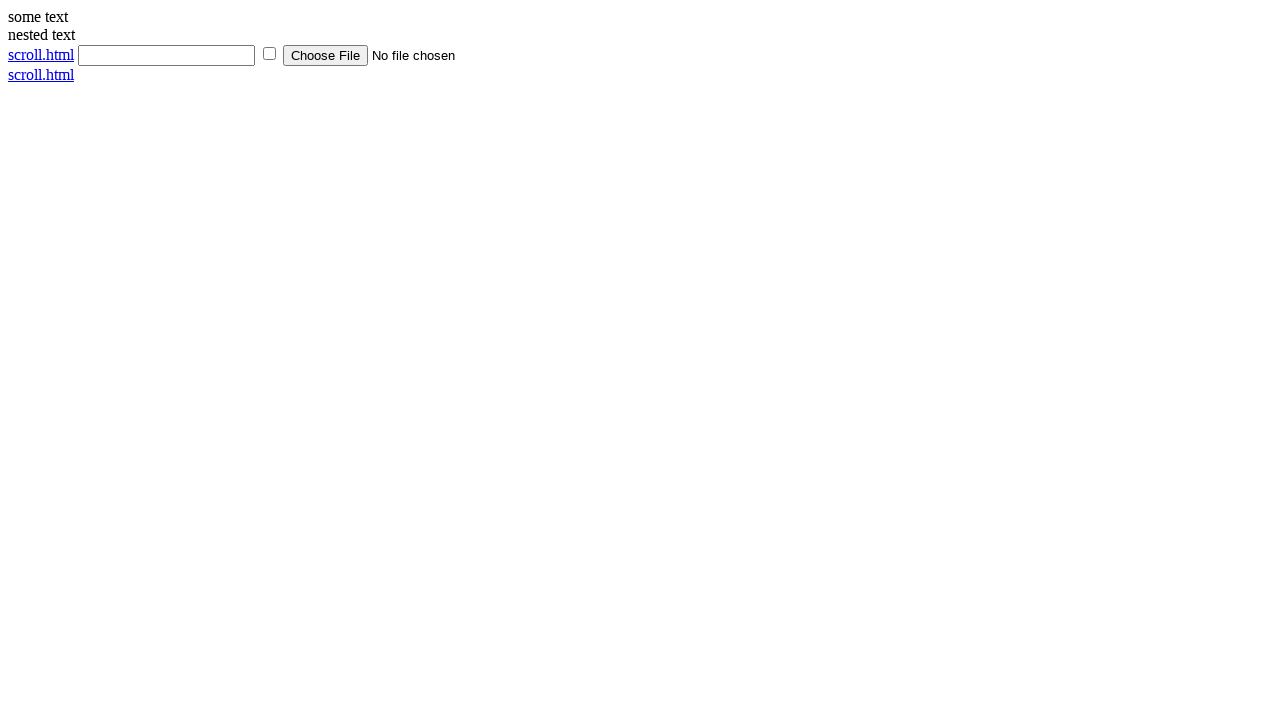

Retrieved shadow root from shadow host using evaluate_handle
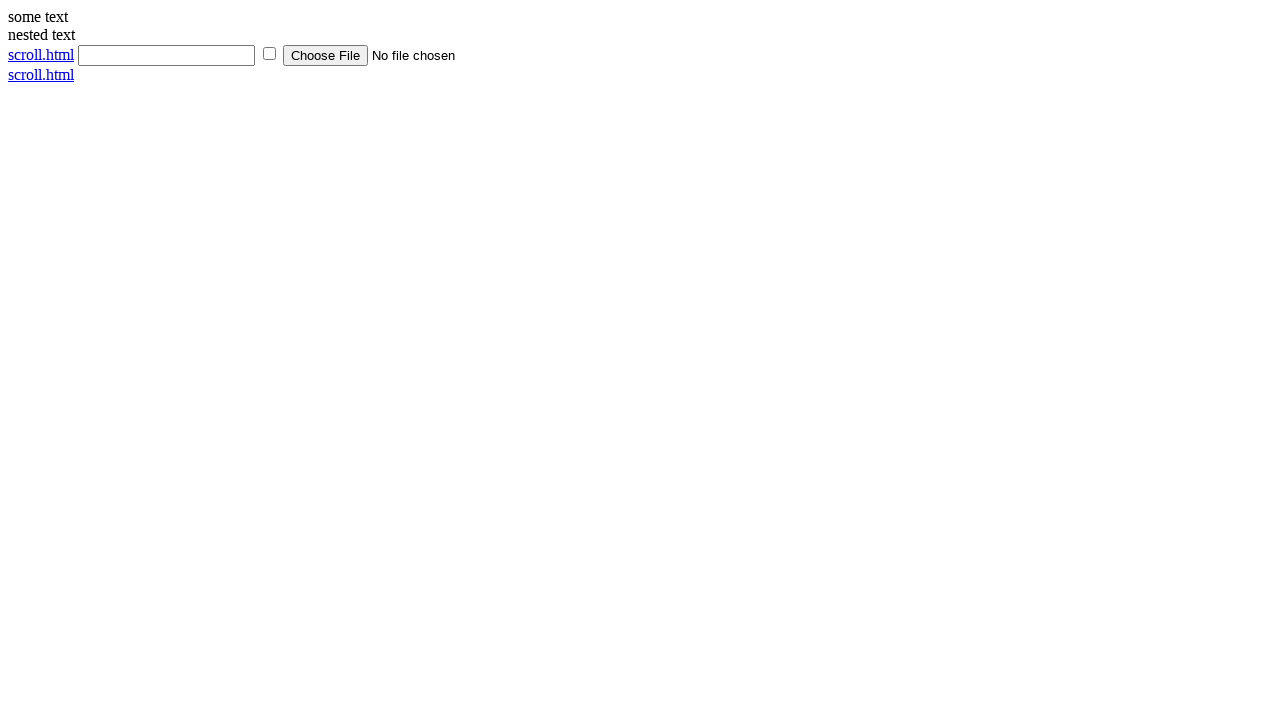

Located .info element within shadow DOM using querySelector
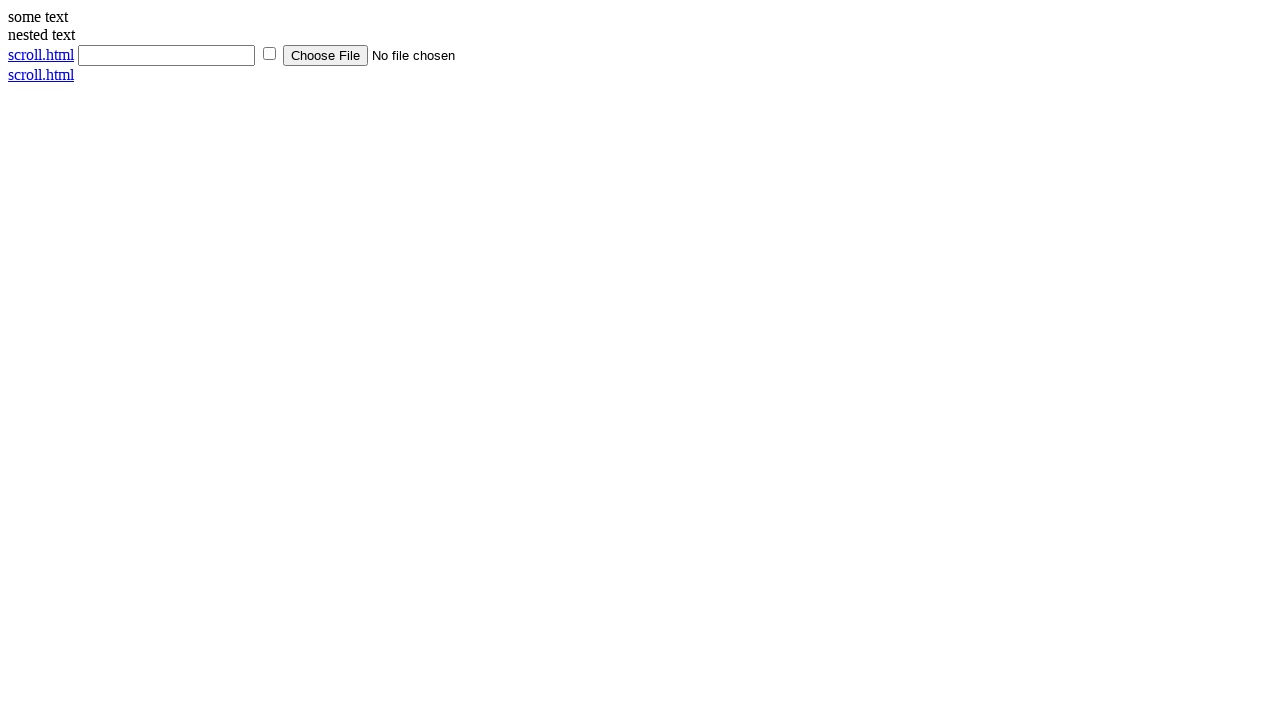

Retrieved text content from shadow DOM element
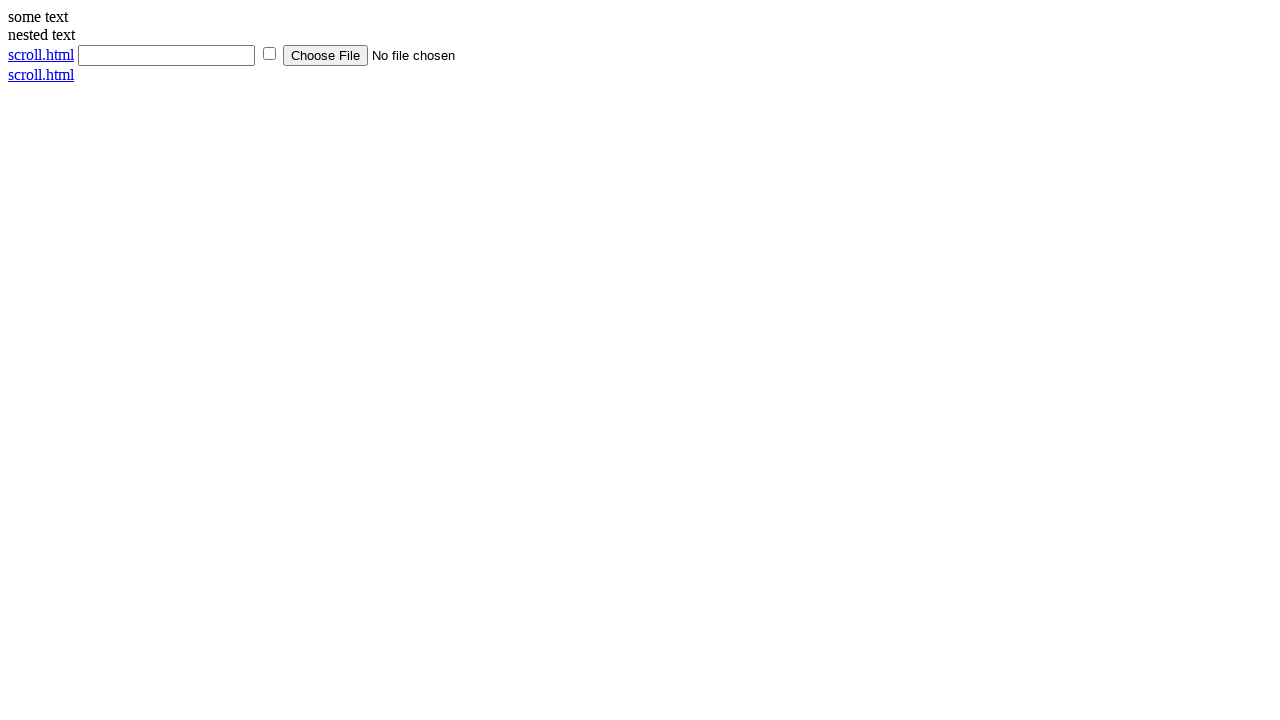

Printed shadow DOM element text: 'some text'
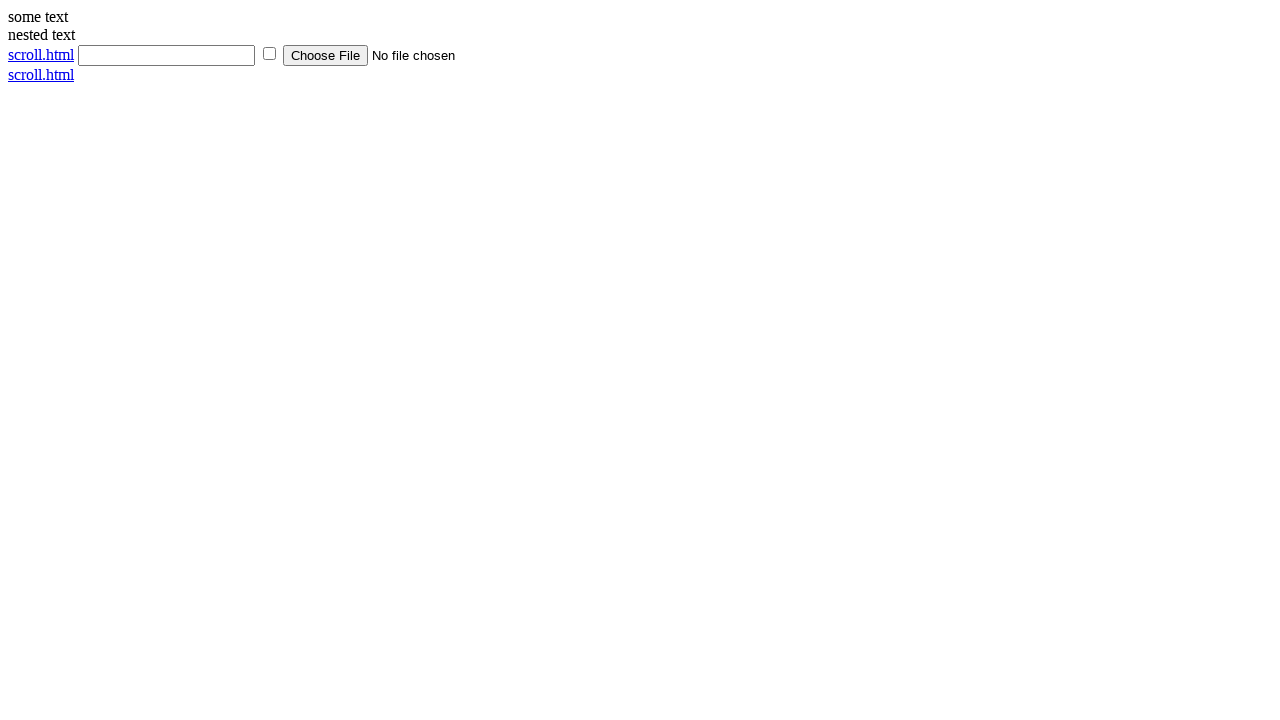

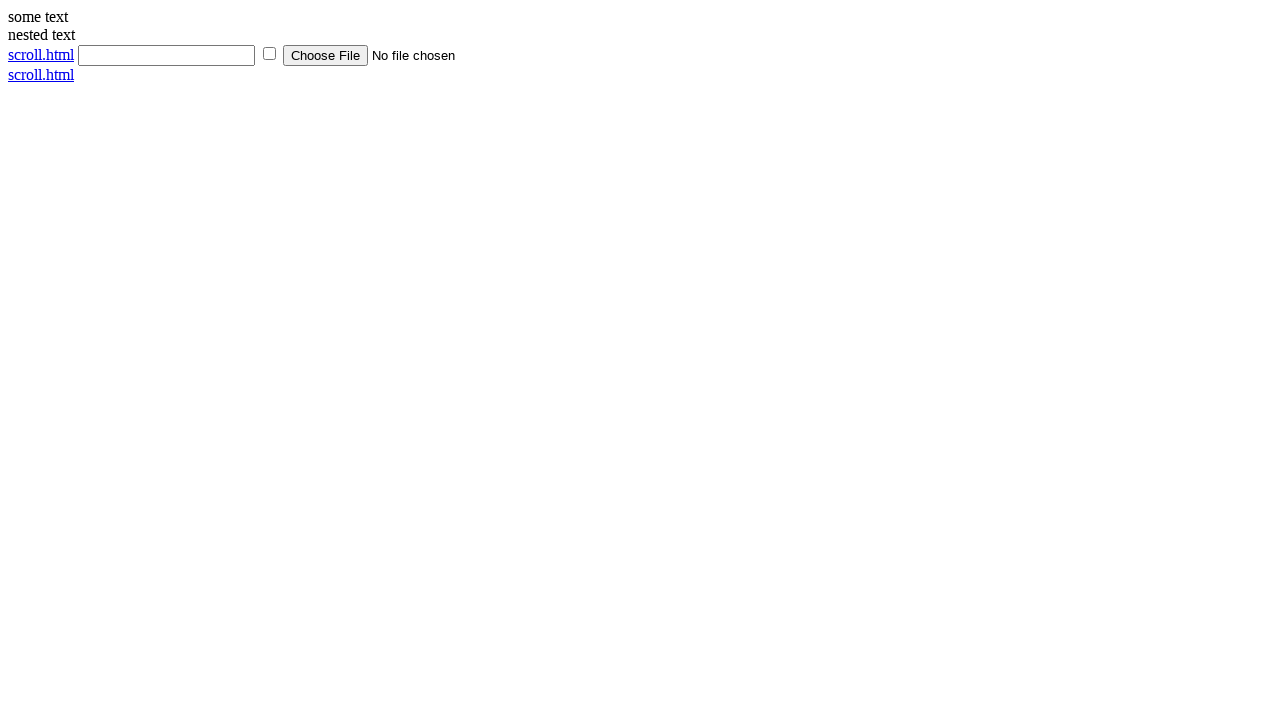